Tests product search and add to cart functionality by searching for products containing "ca", then adding specific items to cart

Starting URL: https://rahulshettyacademy.com/seleniumPractise/#/

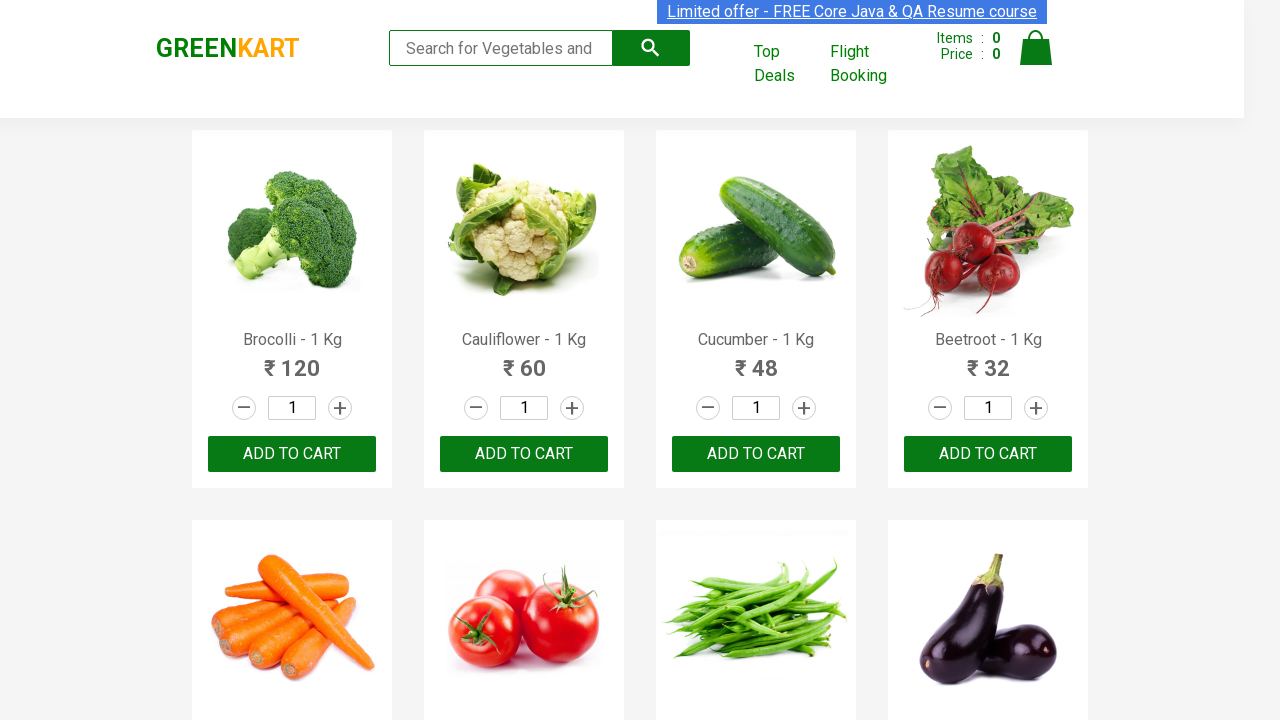

Filled search field with 'ca' to search for products on .search-keyword
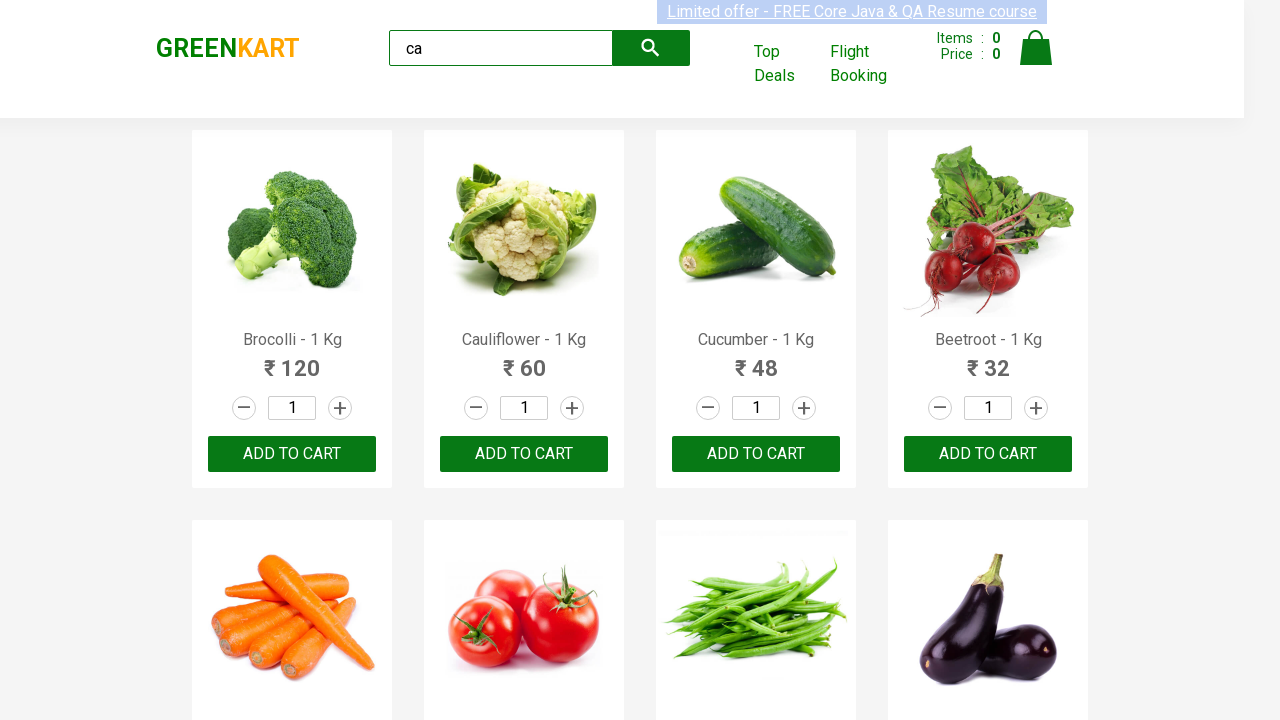

Waited for products to filter and load
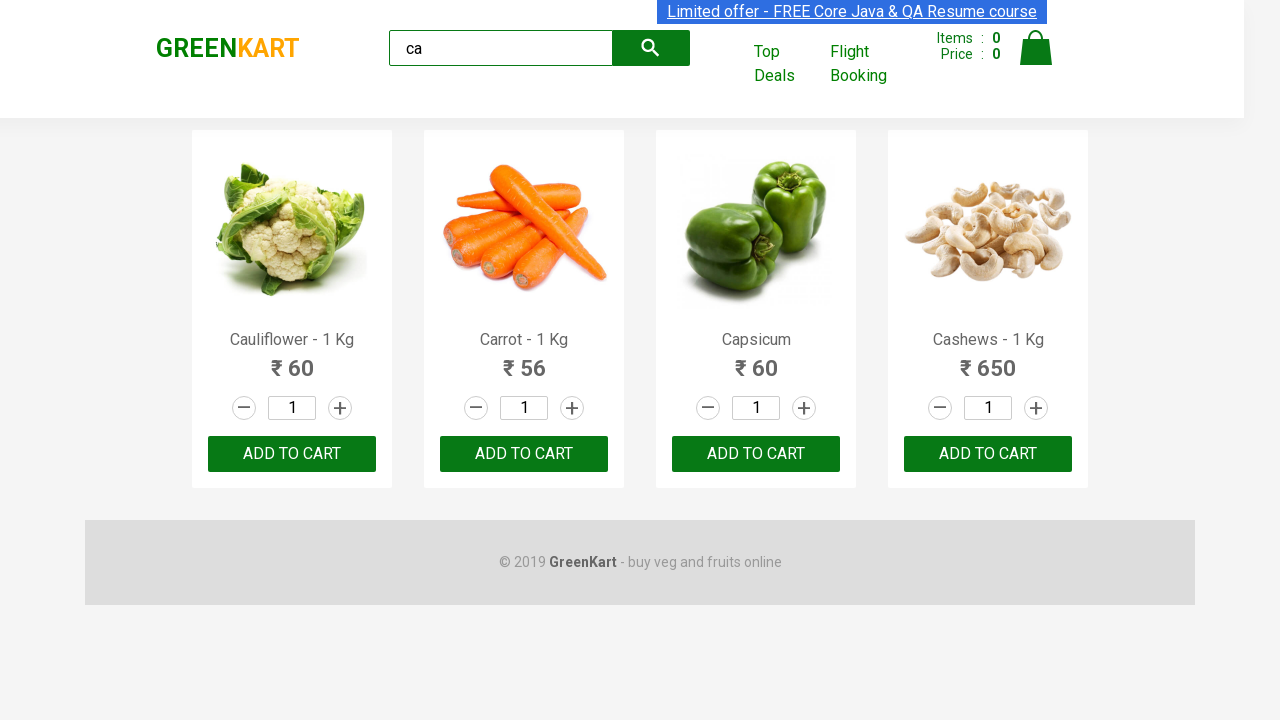

Clicked ADD TO CART button for the second product at (524, 454) on .products .product >> nth=1 >> text=ADD TO CART
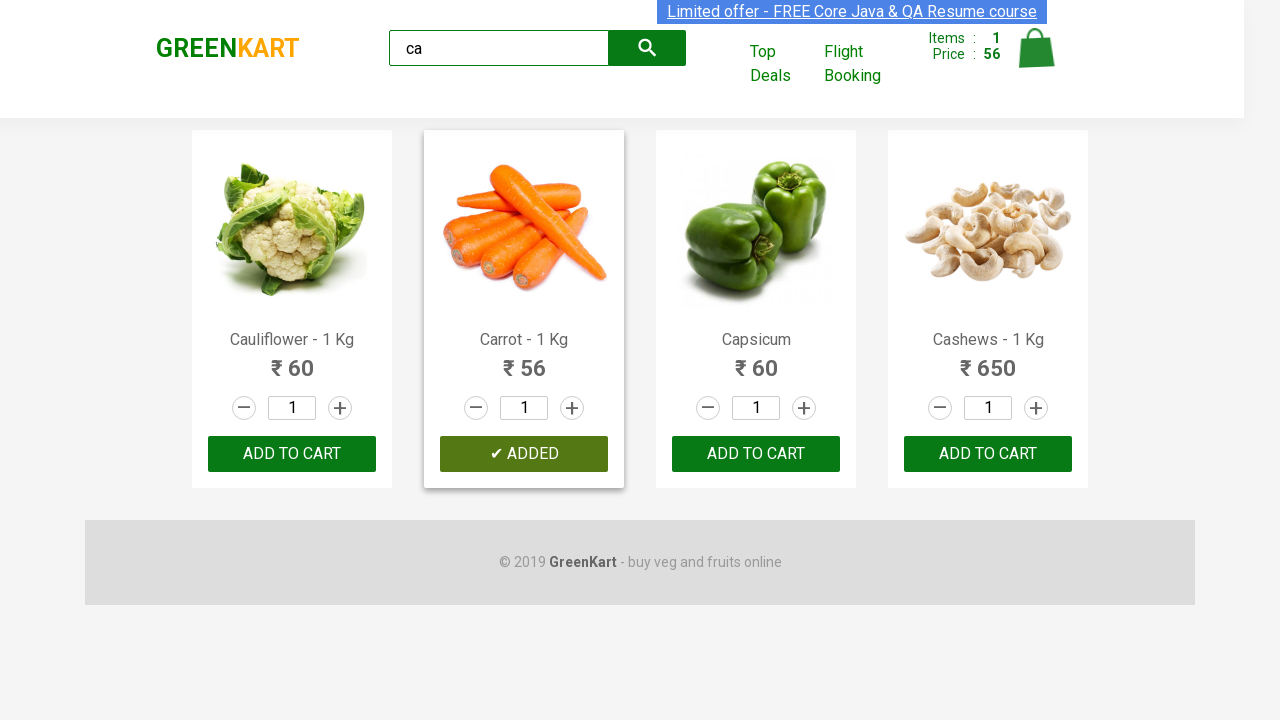

Found and clicked ADD TO CART for Cauliflower product at (292, 454) on .products .product >> nth=0 >> button
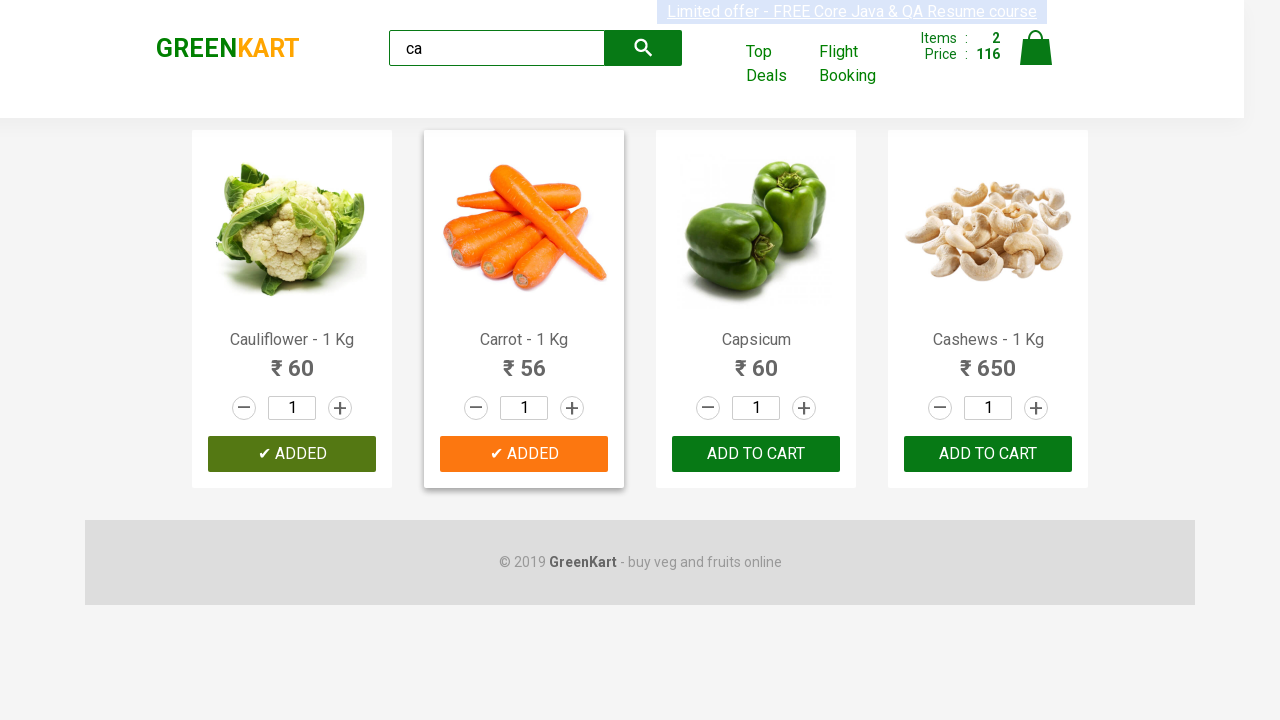

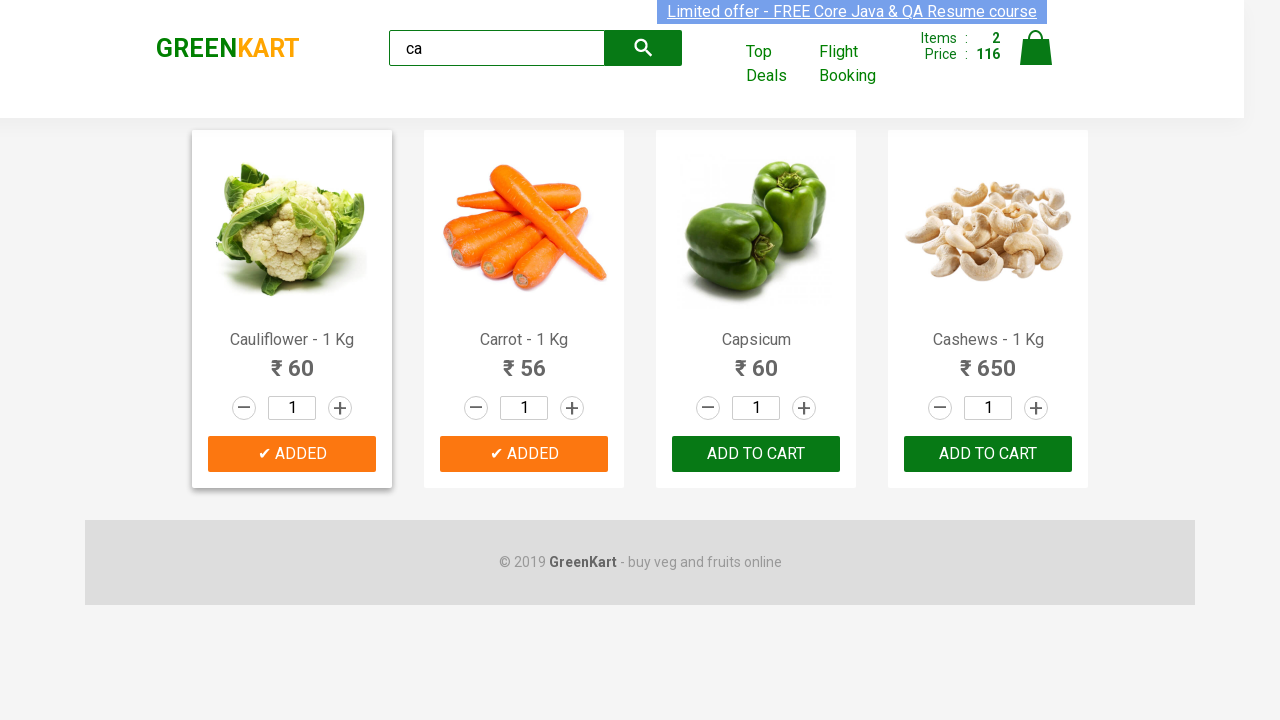